Tests page scrolling functionality by scrolling to the bottom of the page and then back to the top

Starting URL: https://demoqa.com/

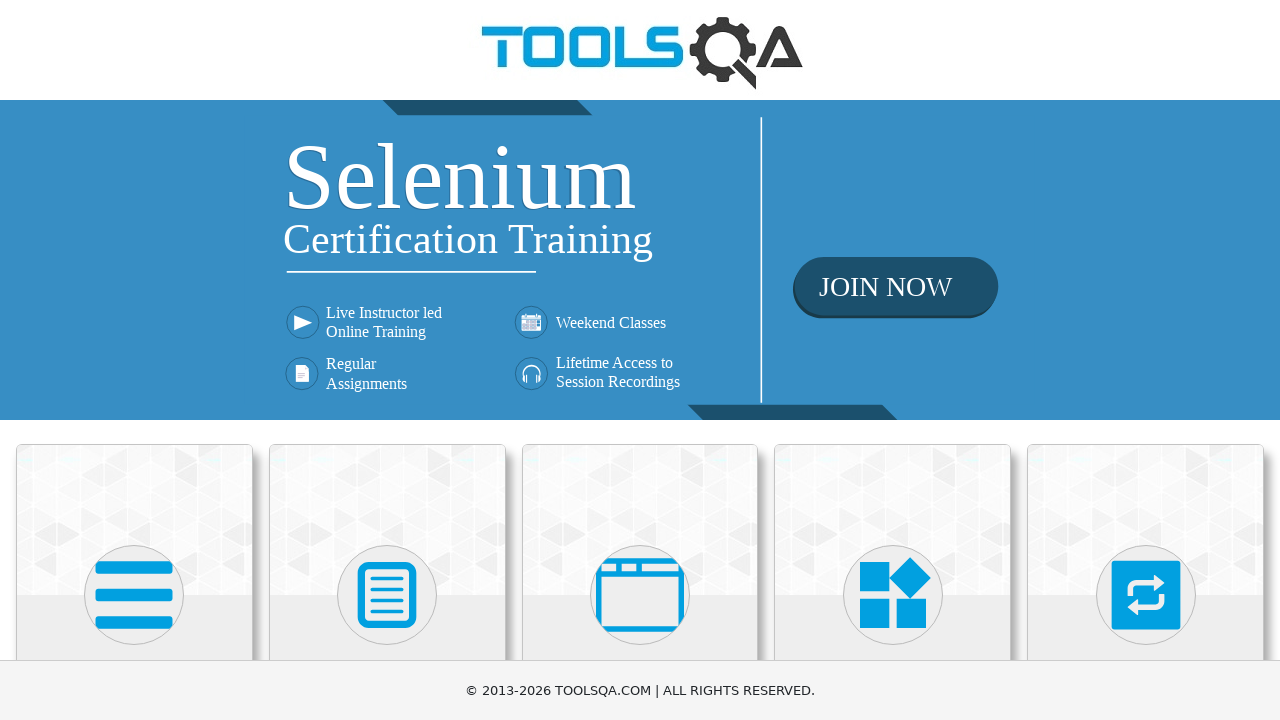

Scrolled to bottom of page
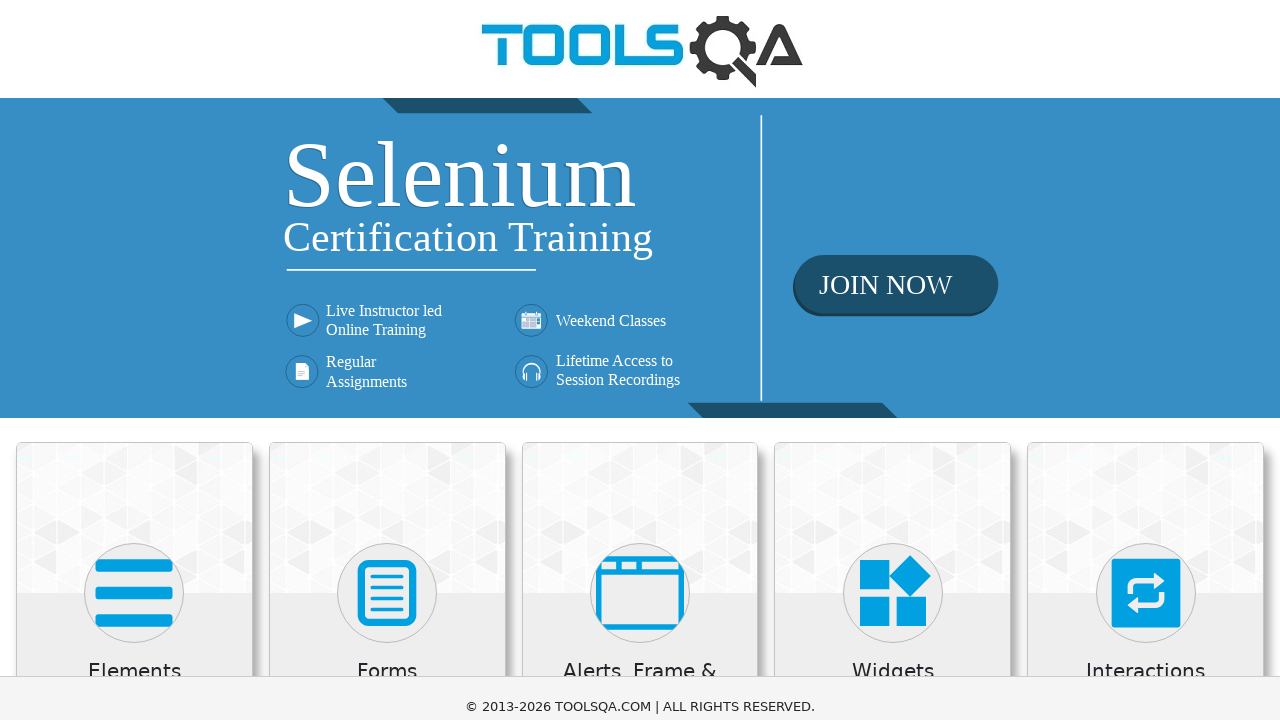

Waited for scroll animation to complete
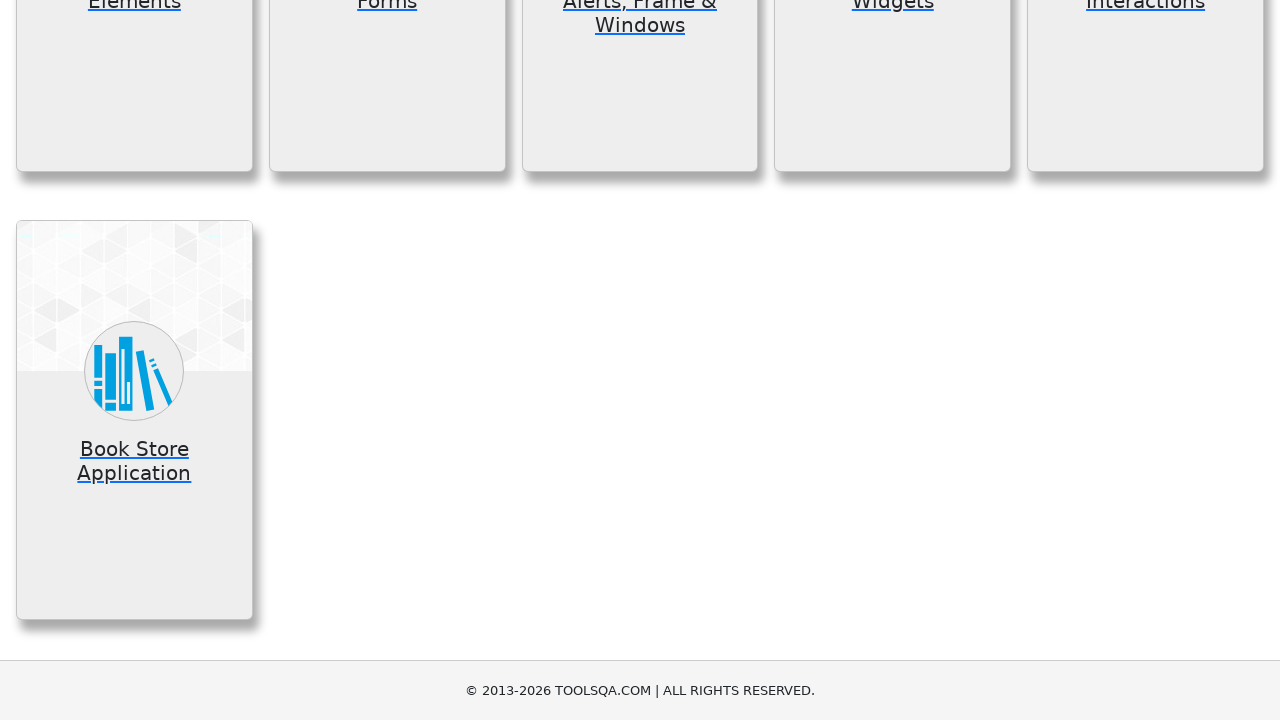

Scrolled back to top of page
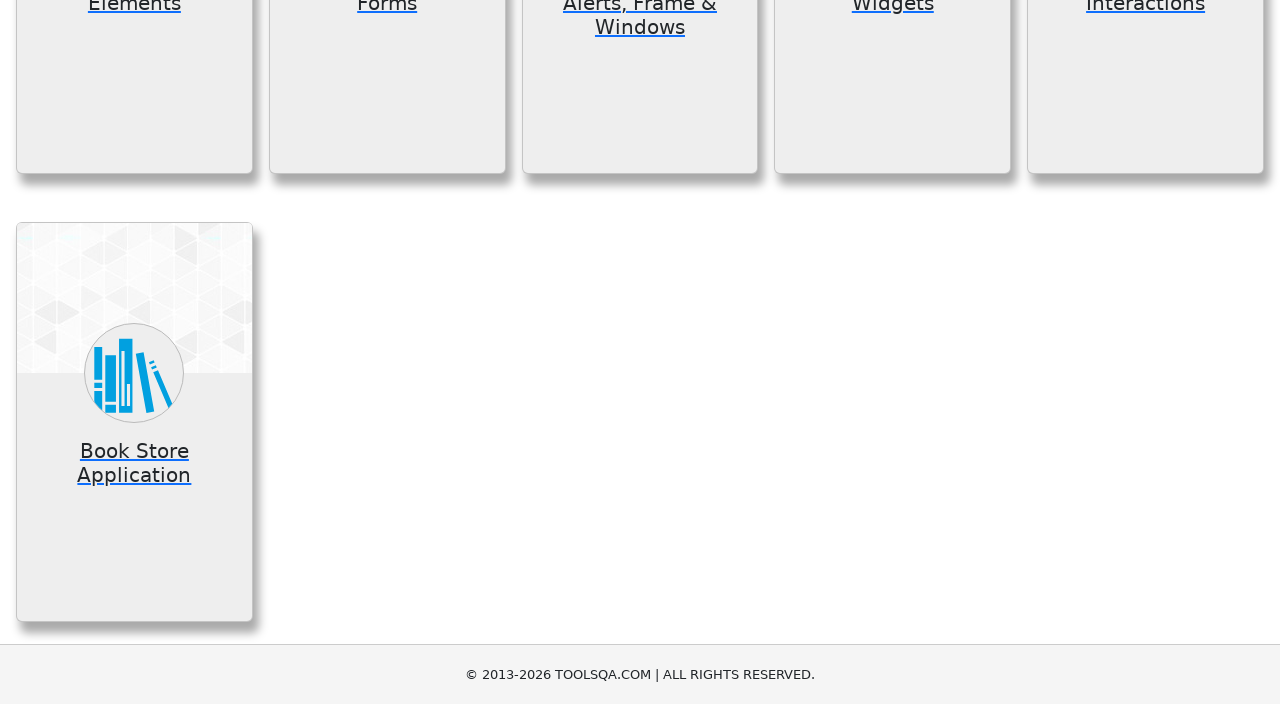

Waited for scroll animation to complete
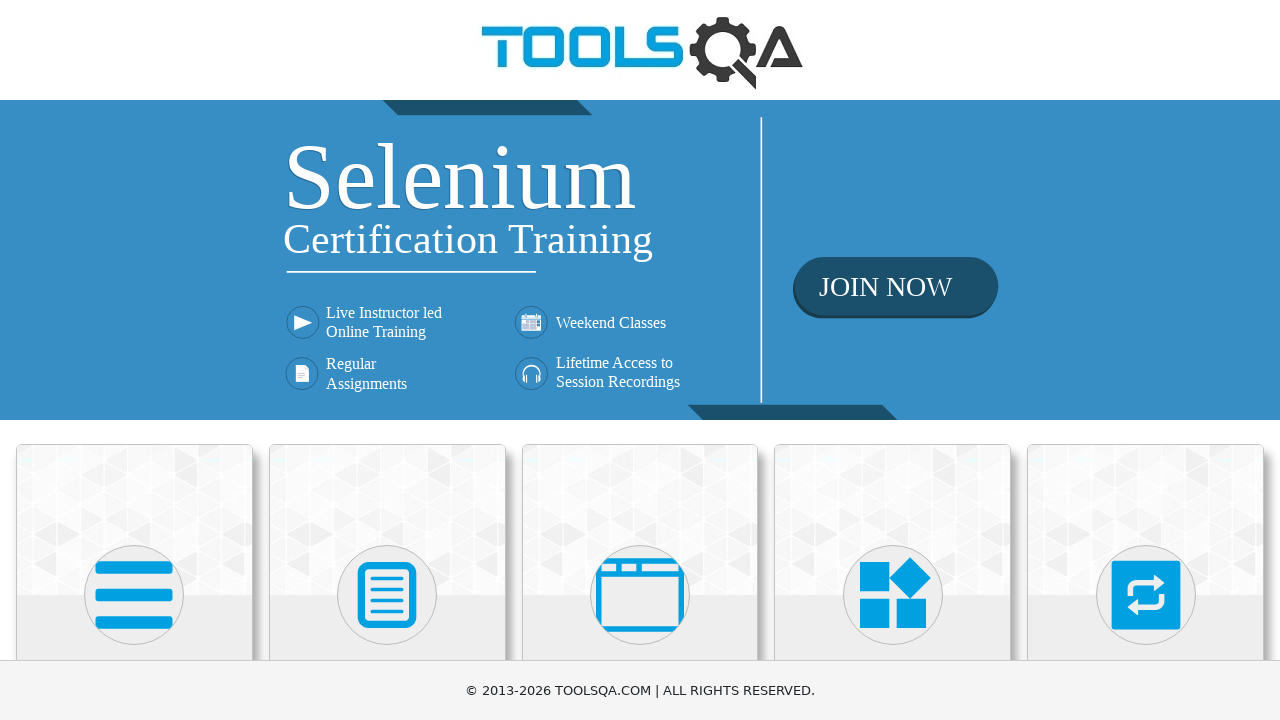

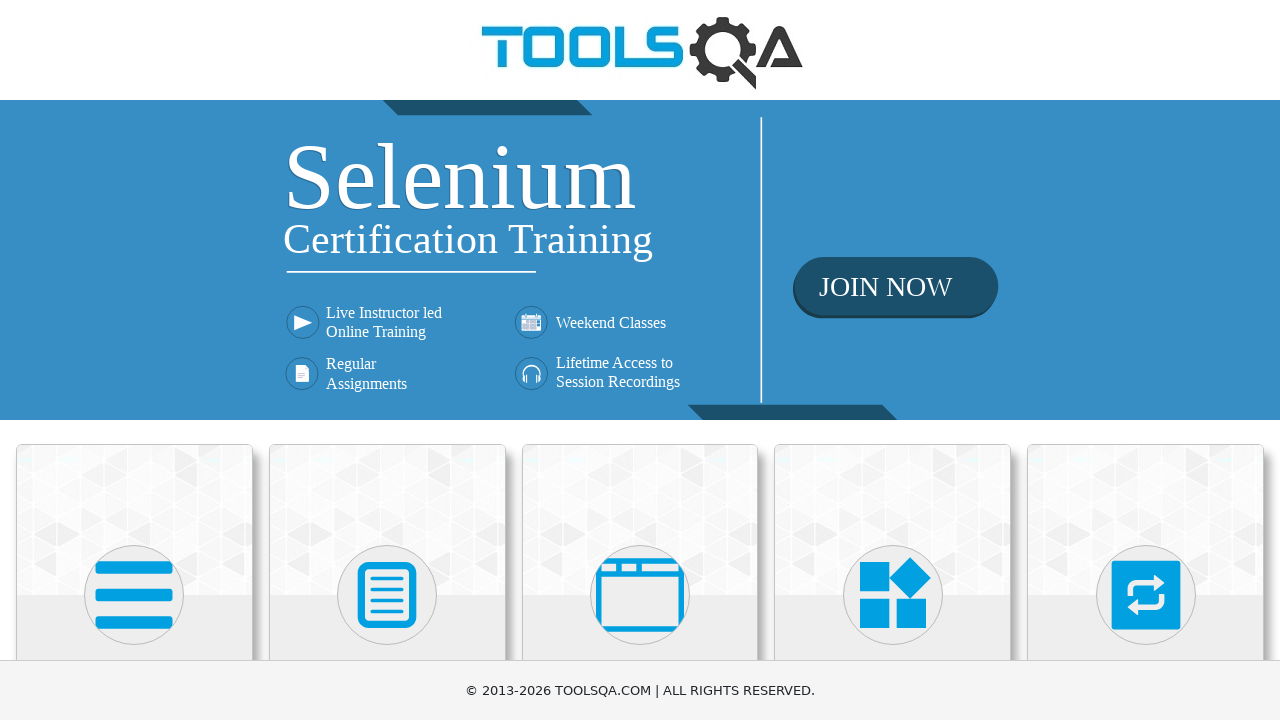